Navigates to the OrangeHRM demo site and waits for the page to load

Starting URL: https://opensource-demo.orangehrmlive.com/

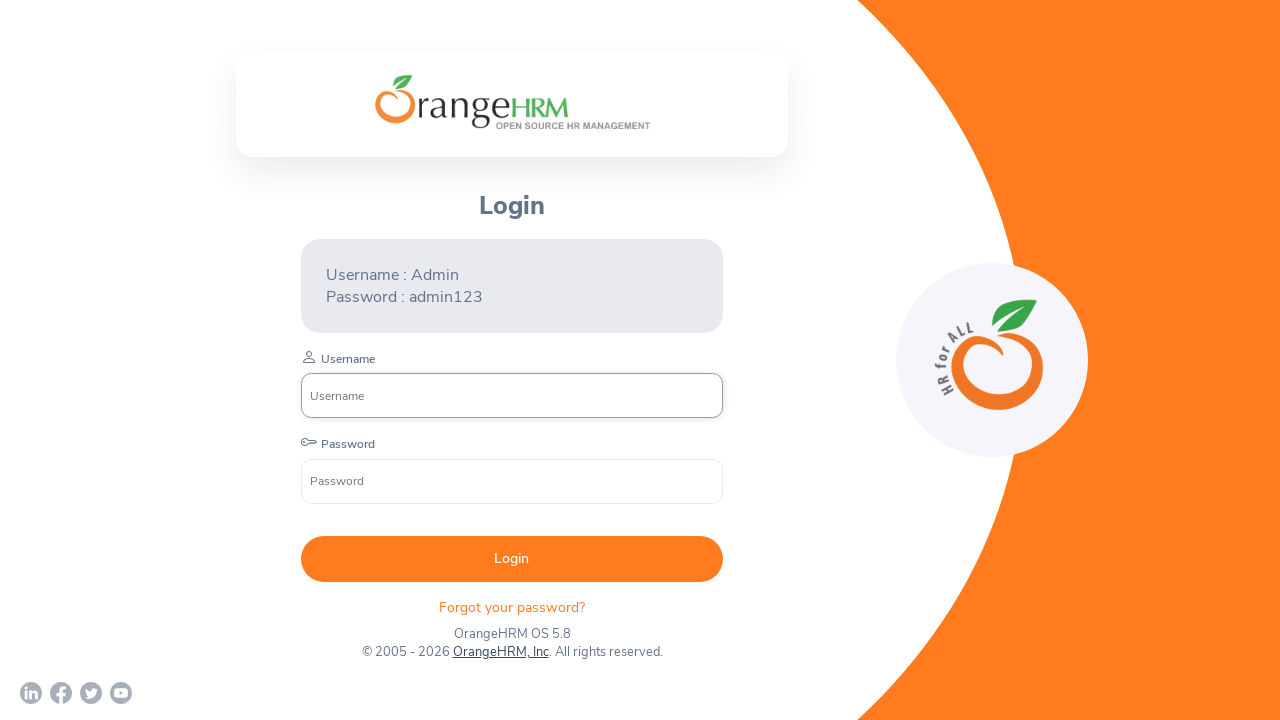

Waited for page to reach networkidle load state
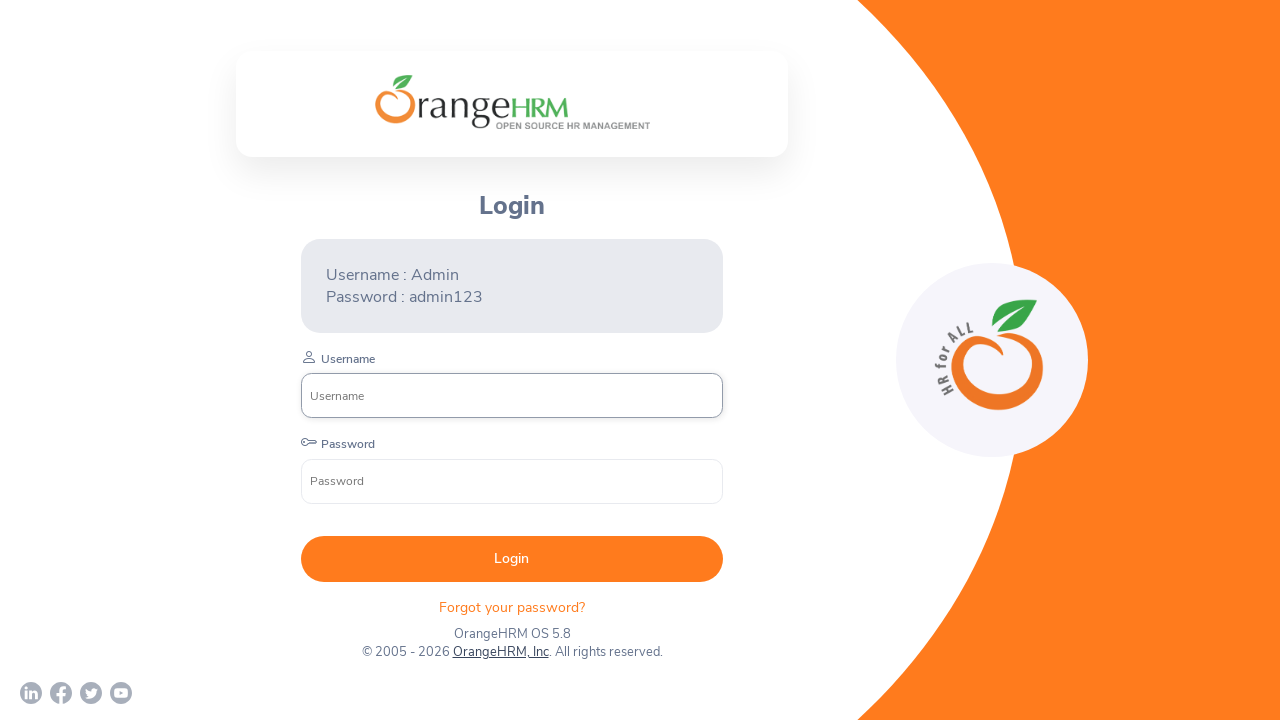

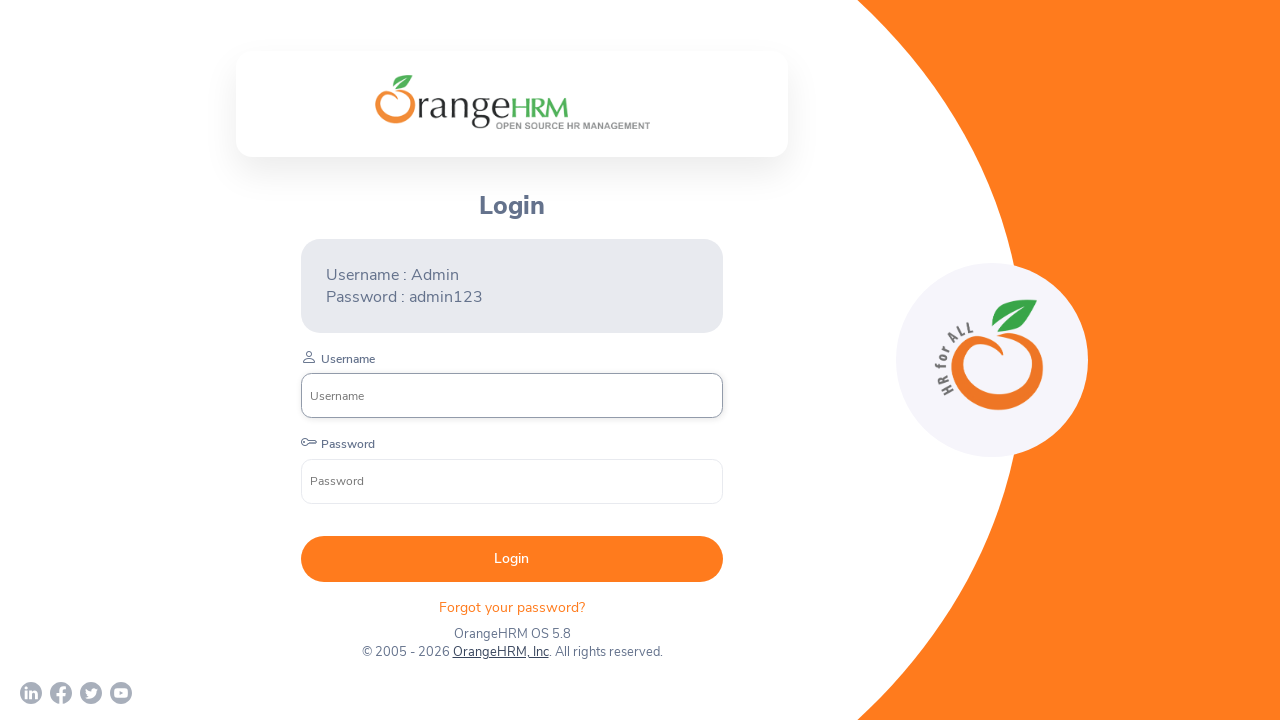